Tests a bot detection challenge form by filling text and email inputs, checking checkboxes, and submitting the form on a fingerprint testing site.

Starting URL: https://bot.incolumitas.com/

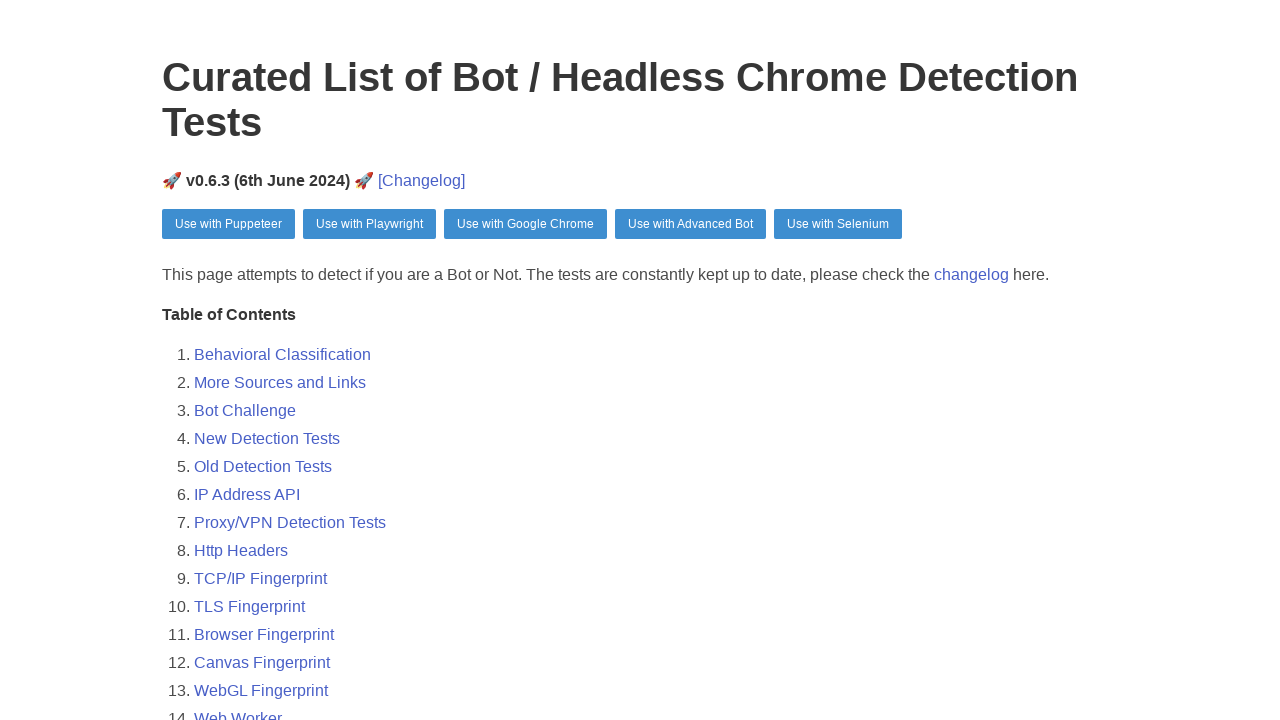

Filled text input field with 'testbot2024' on internal:attr=[placeholder="Text input"i]
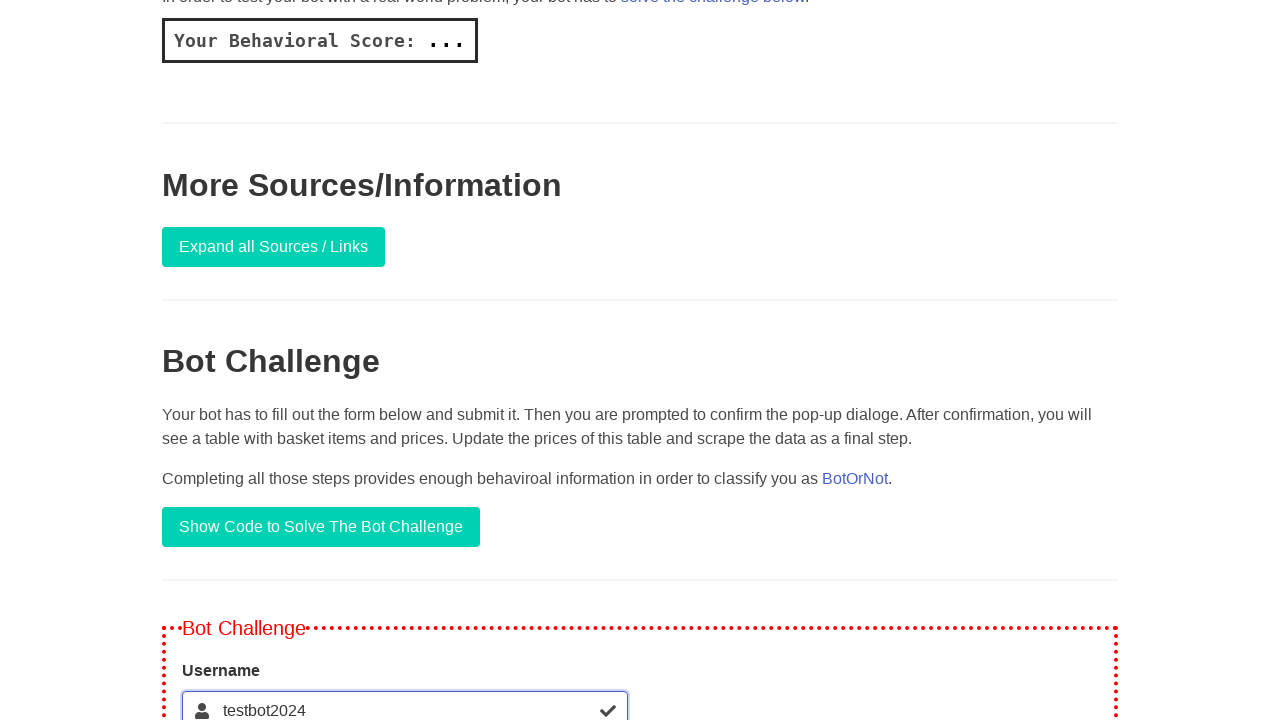

Filled email input field with 'botuser@example.com' on internal:attr=[placeholder="Email input"i]
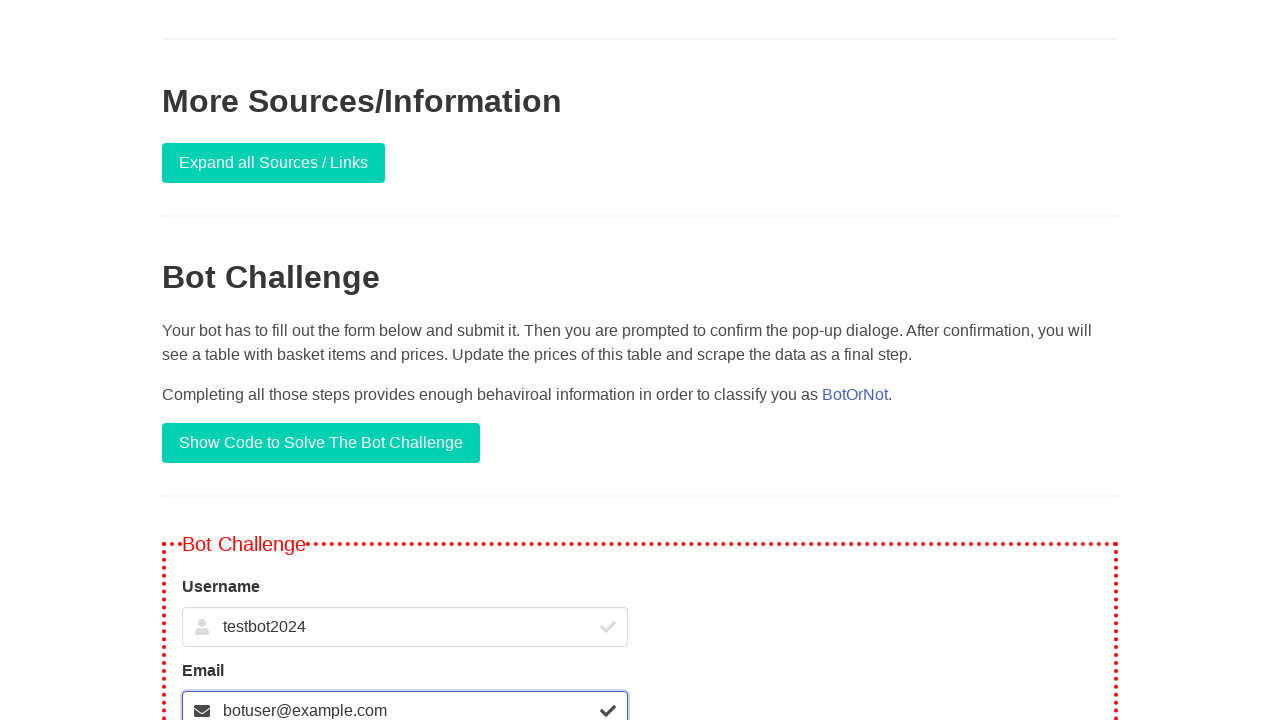

Checked the terms checkbox at (188, 361) on internal:role=checkbox[name="terms"i]
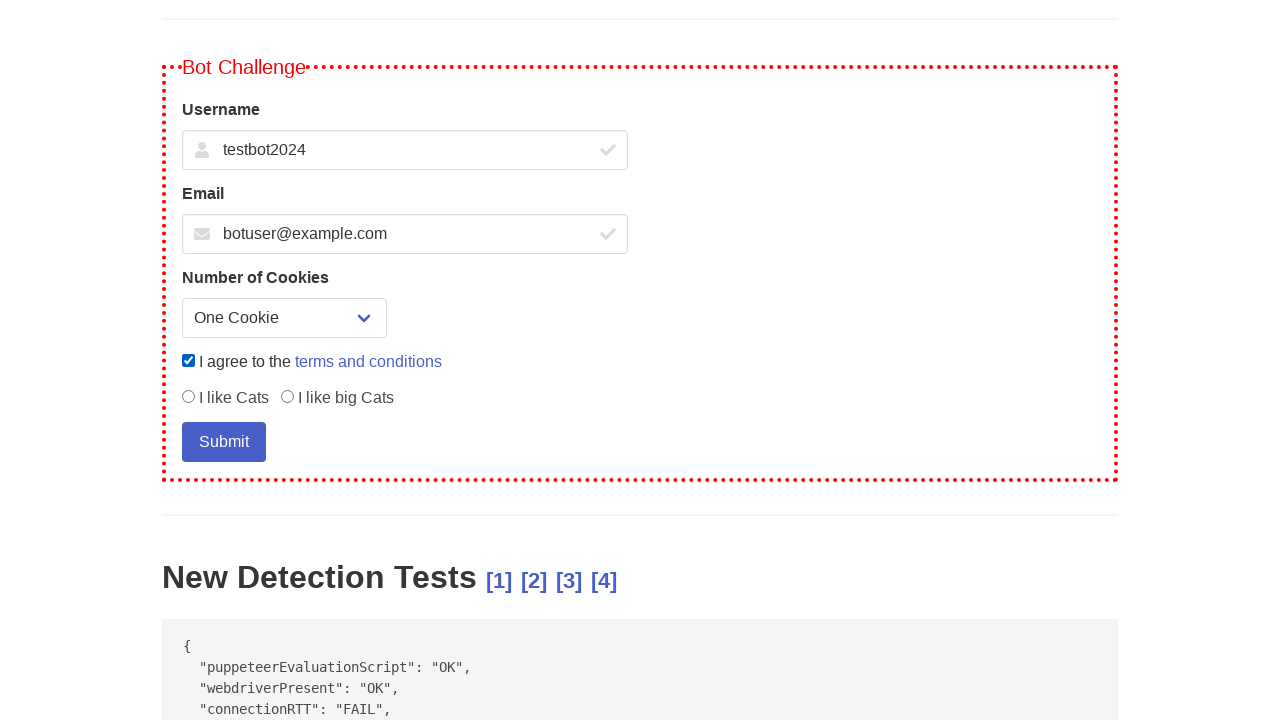

Checked the small cat checkbox at (188, 397) on #smolCat
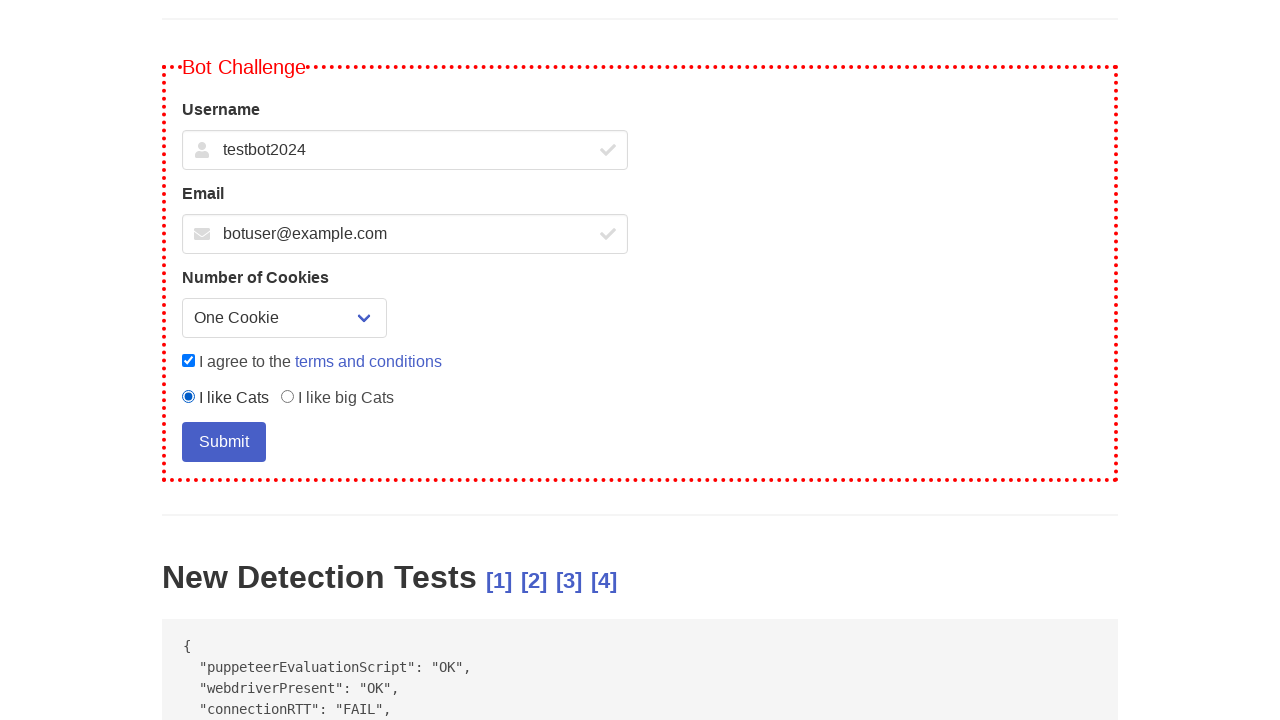

Clicked the submit button at (224, 442) on #submit
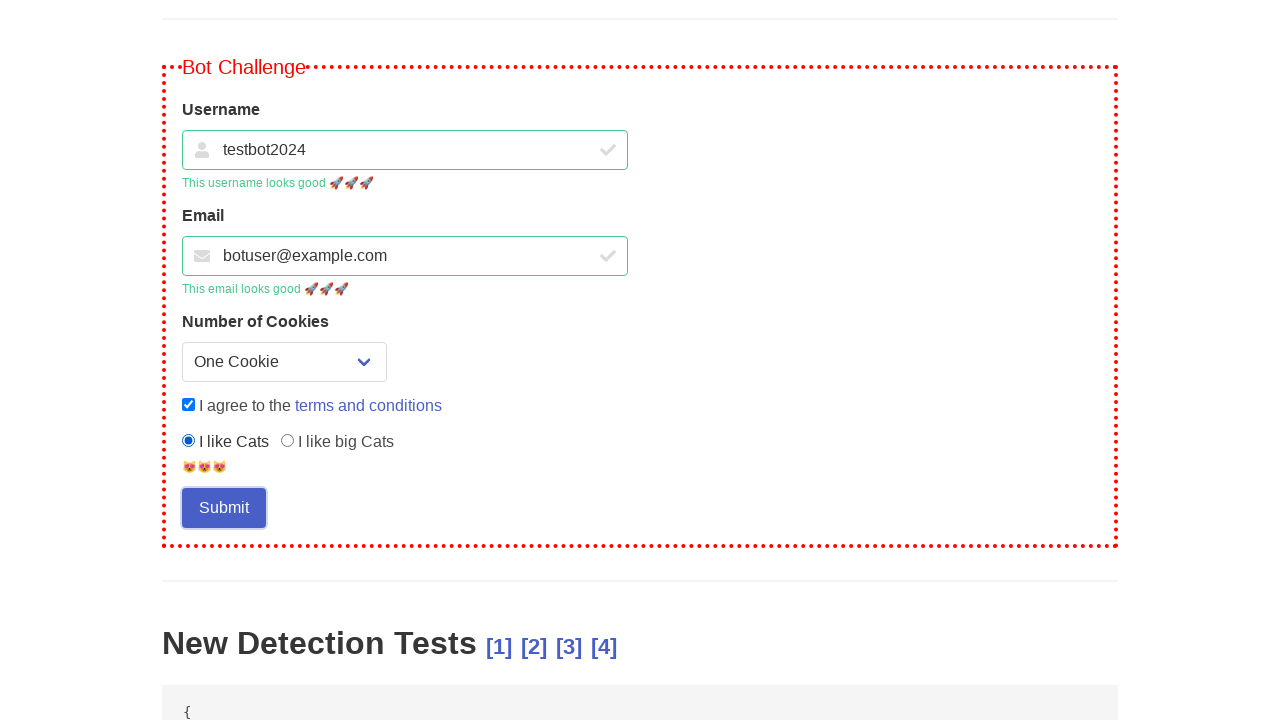

Waited 2 seconds for form submission to complete
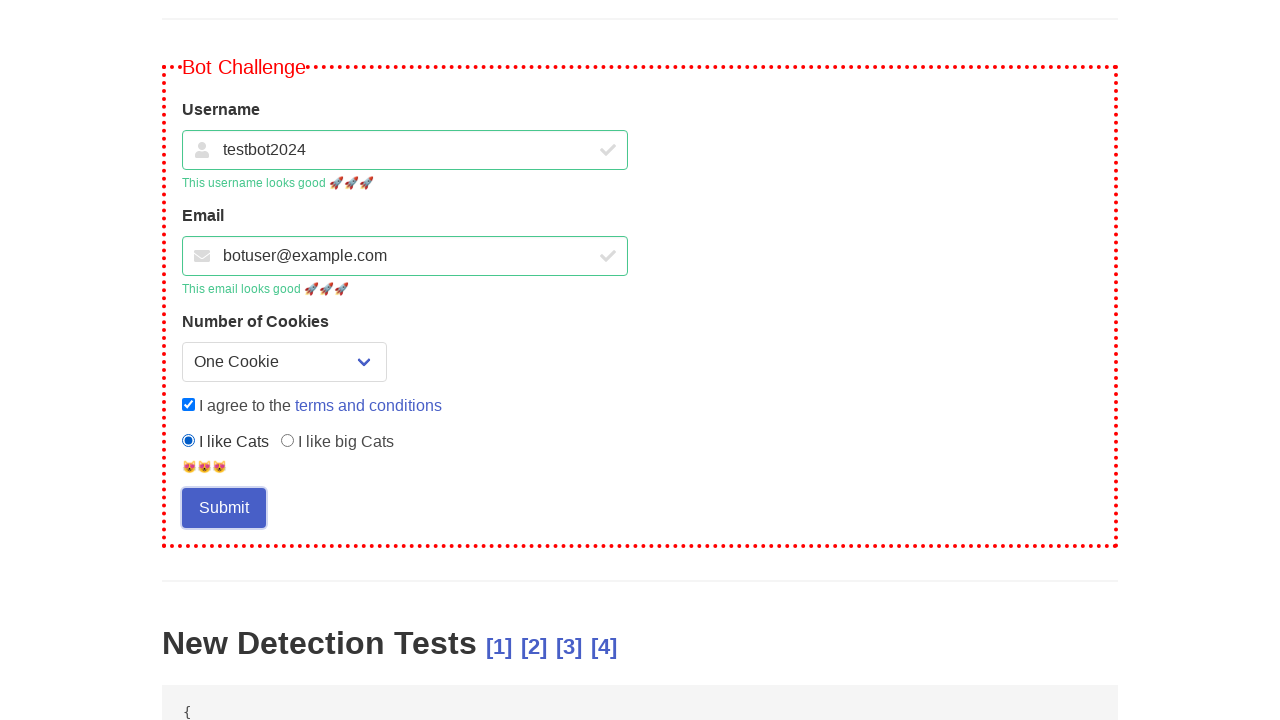

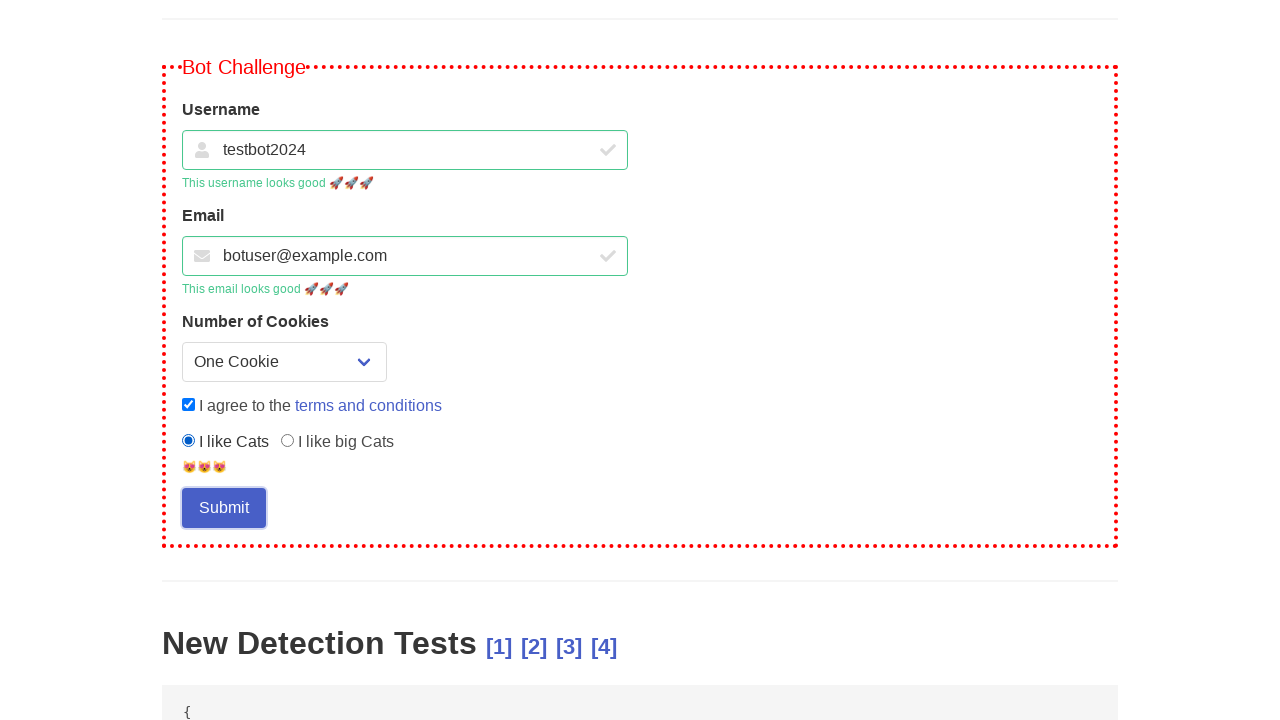